Tests that the Browse Languages table has the correct column headers: Language, Author, Date, Comments, and Rate.

Starting URL: http://www.99-bottles-of-beer.net

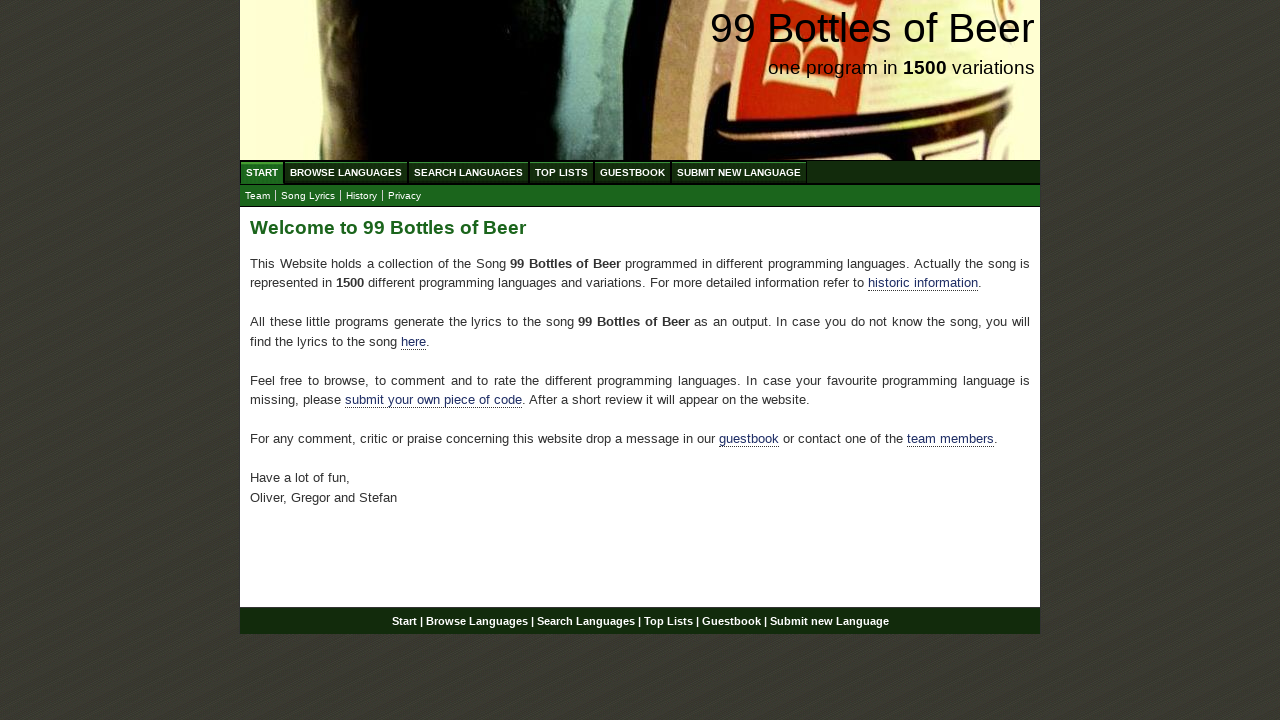

Clicked on 'Browse Languages' menu item at (346, 172) on xpath=//div[@id='navigation']/ul[@id='menu']/li/a[@href='/abc.html']
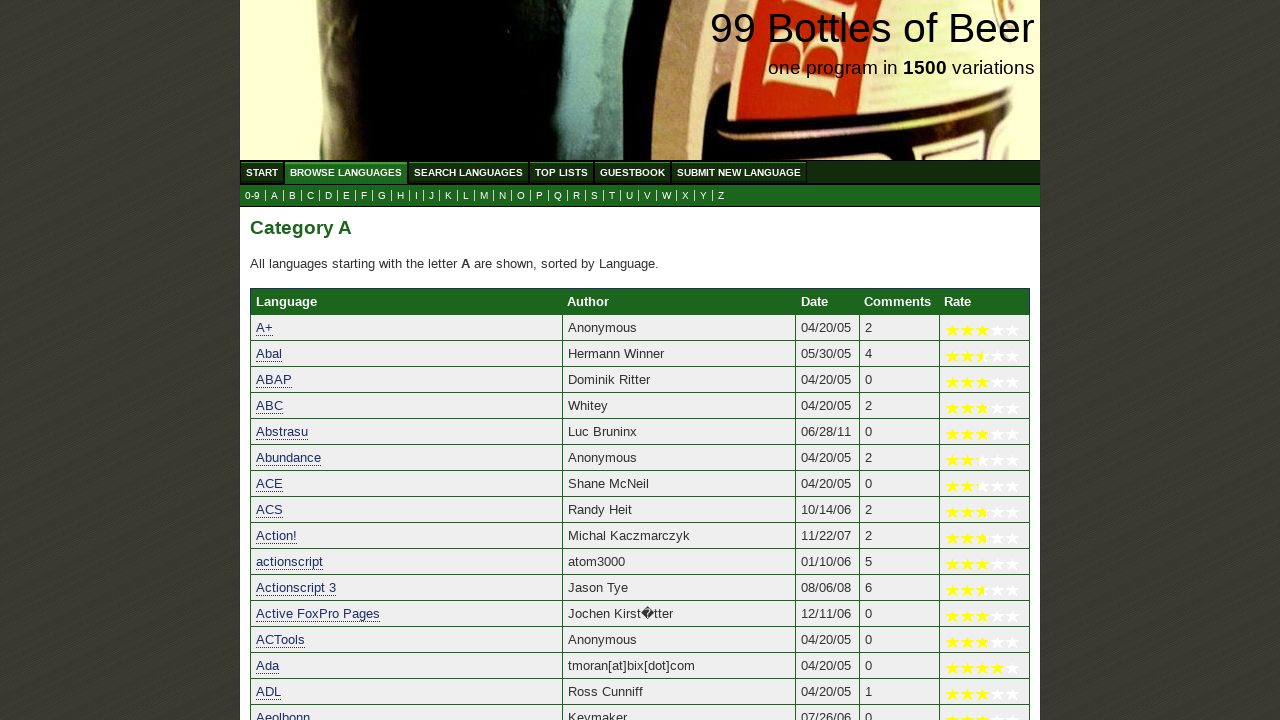

Verified 'Language' column header is present
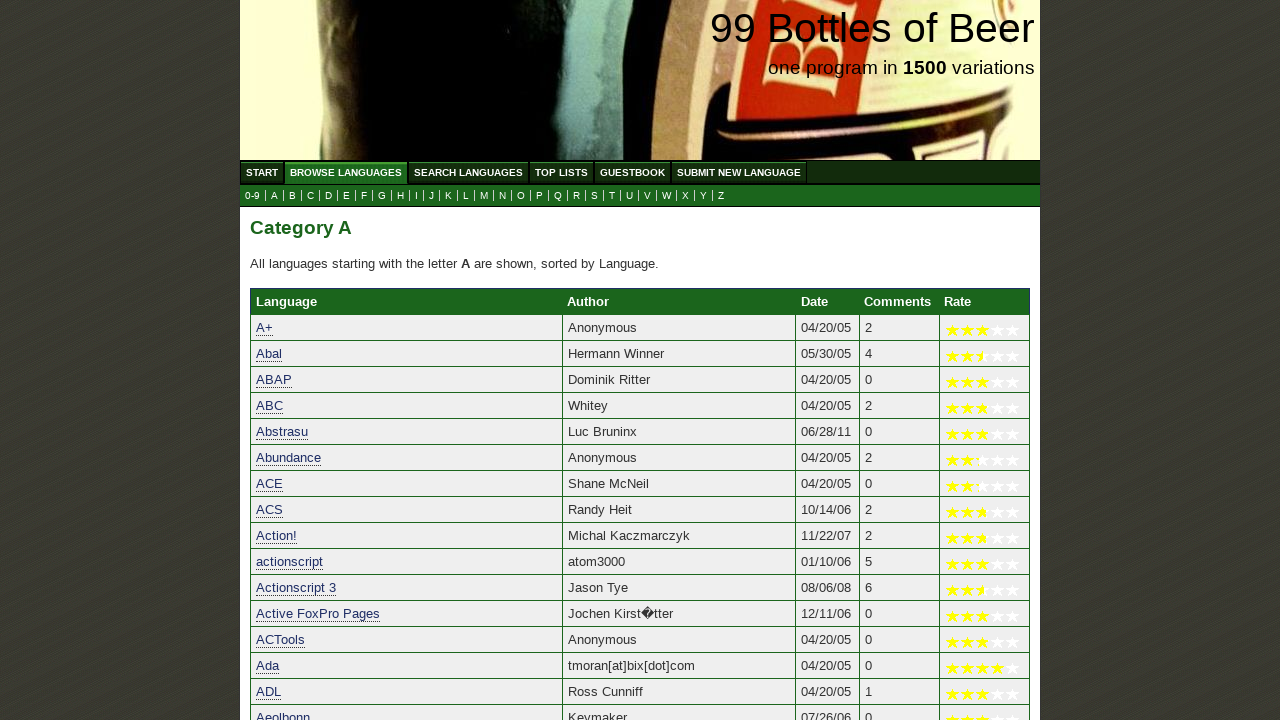

Verified 'Author' column header is present
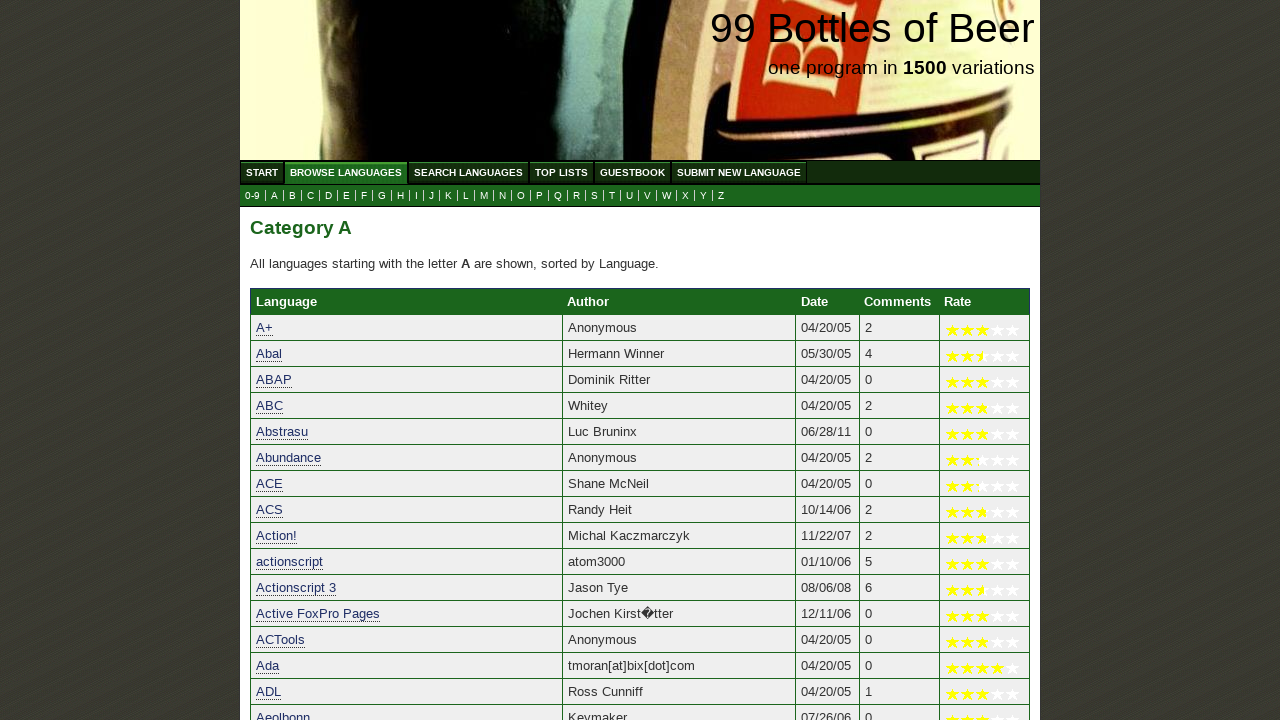

Verified 'Date' column header is present
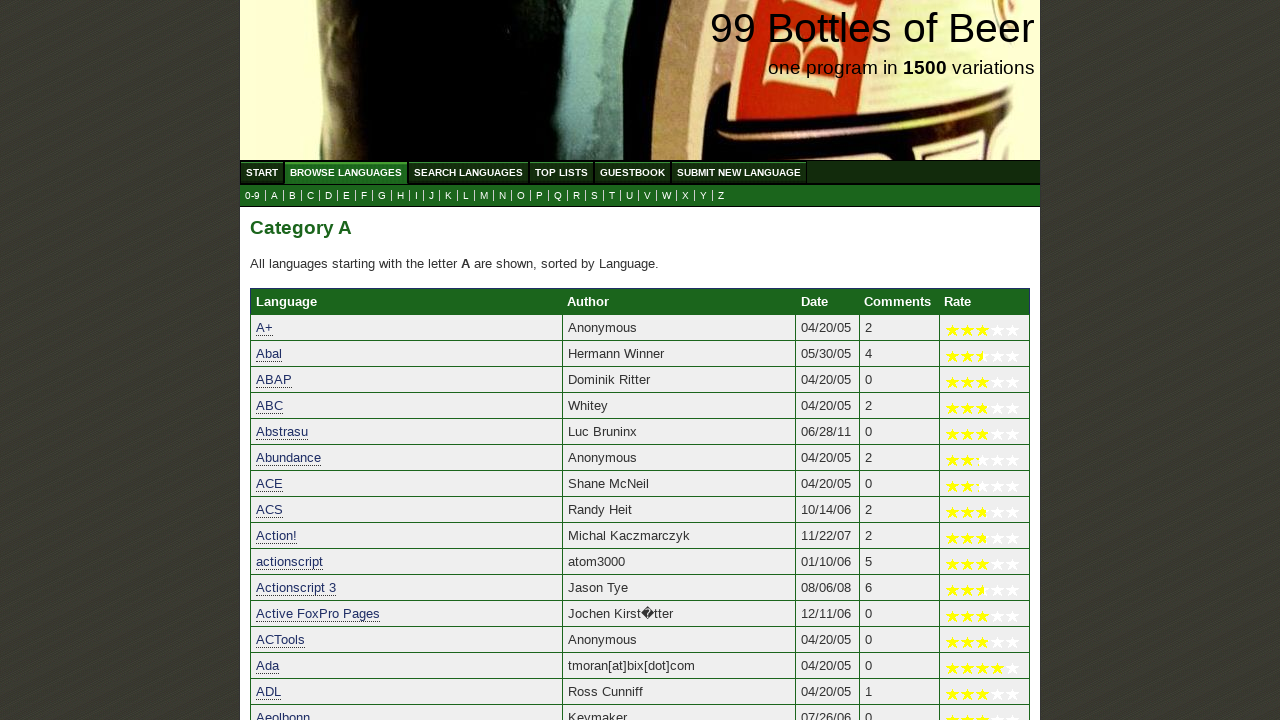

Verified 'Comments' column header is present
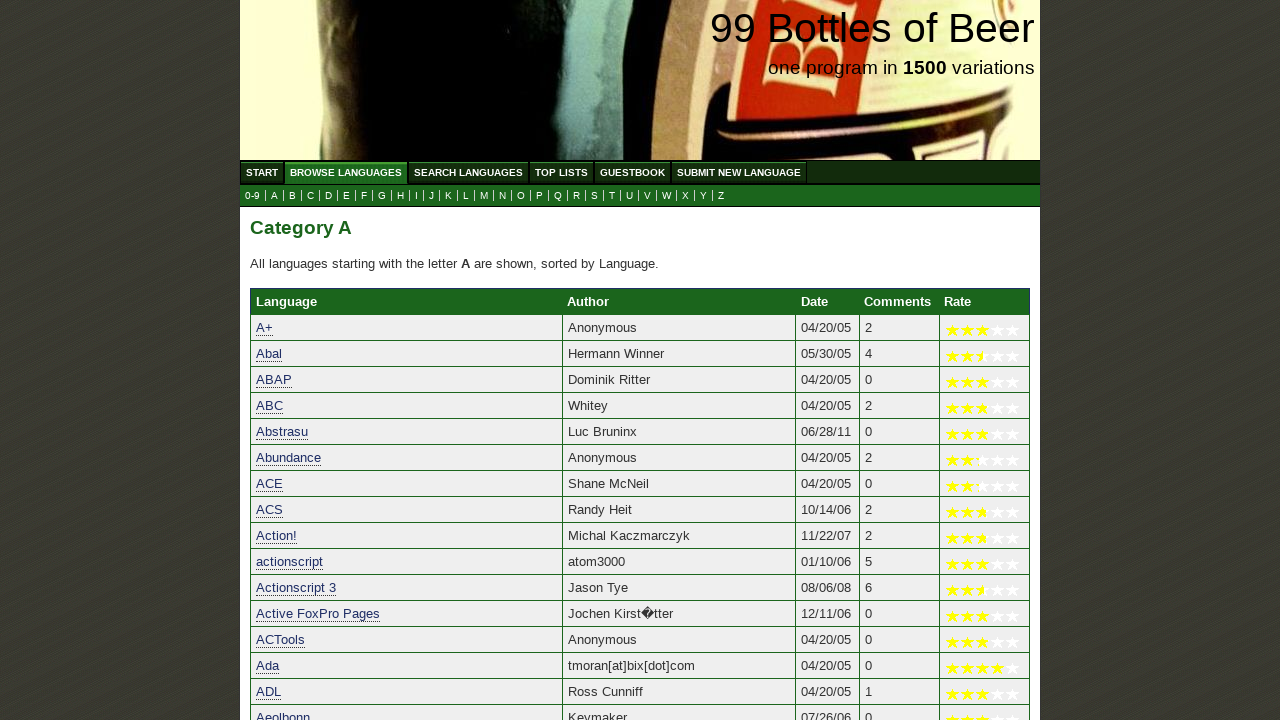

Verified 'Rate' column header is present
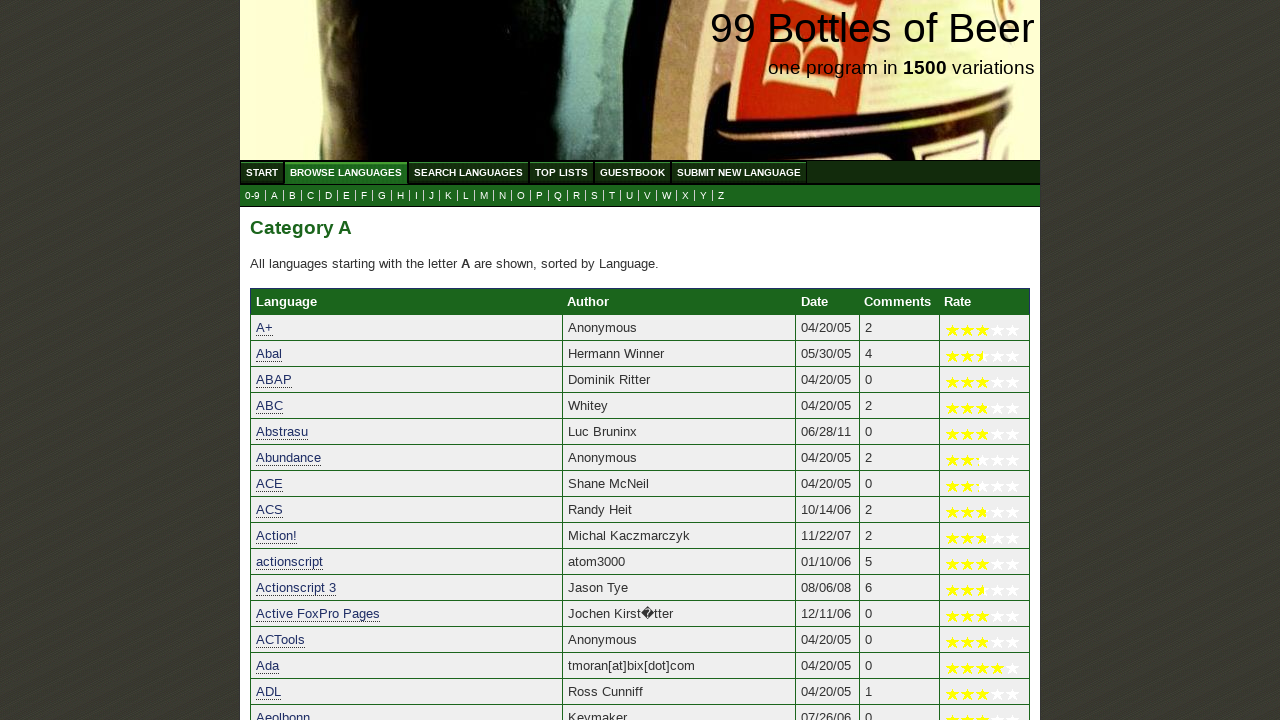

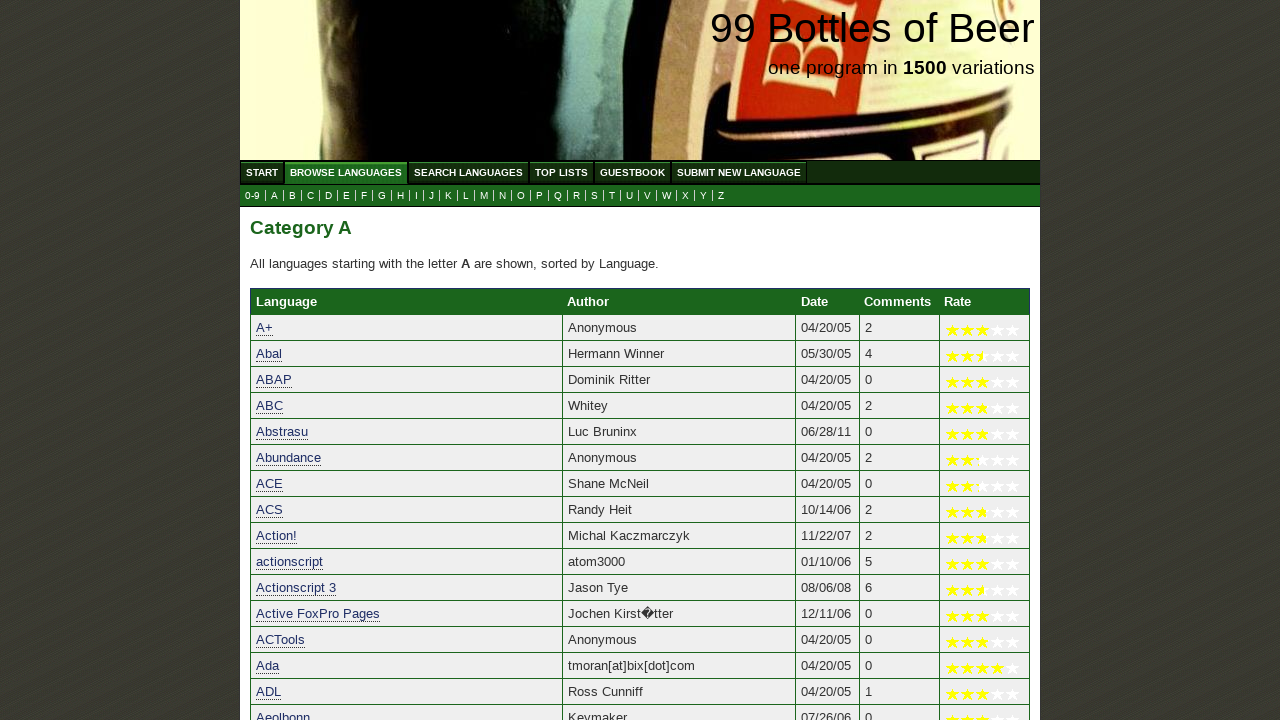